Tests an e-commerce shopping flow by adding specific vegetables (Broccoli, Cucumber, Beetroot, Tomato) to cart, proceeding to checkout, and applying a promo code

Starting URL: https://rahulshettyacademy.com/seleniumPractise/#/

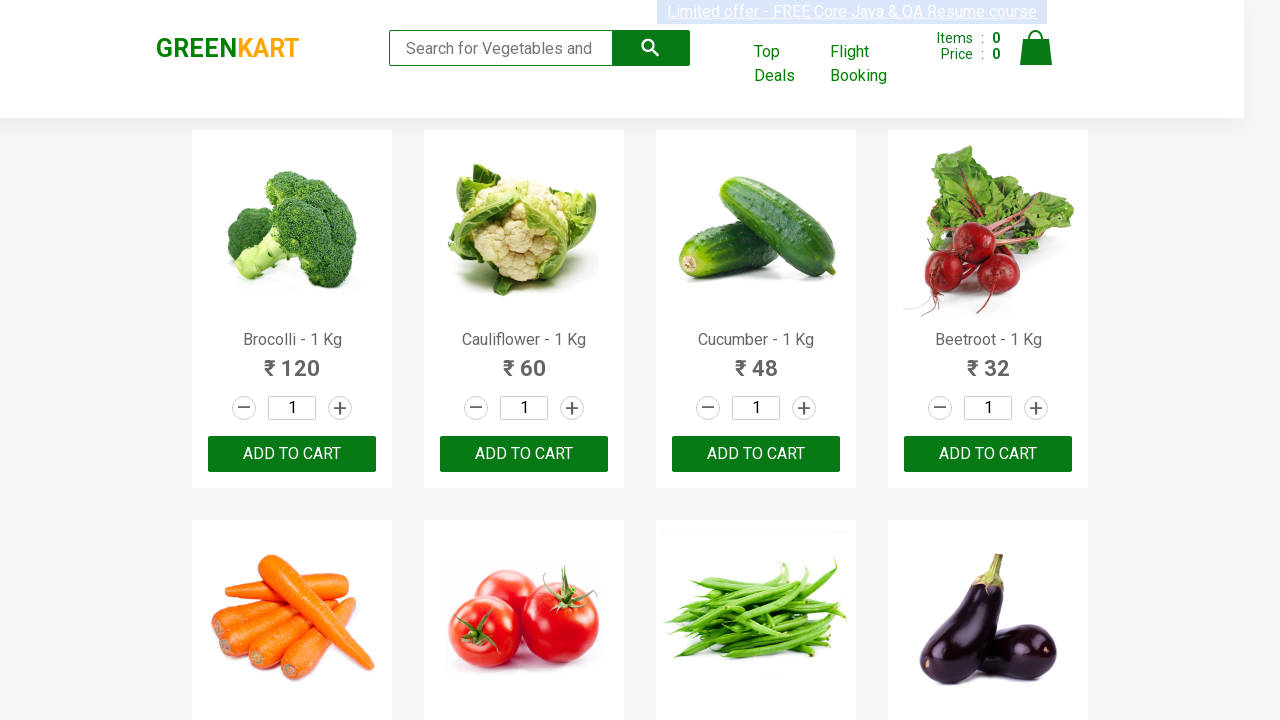

Waited for product names to load
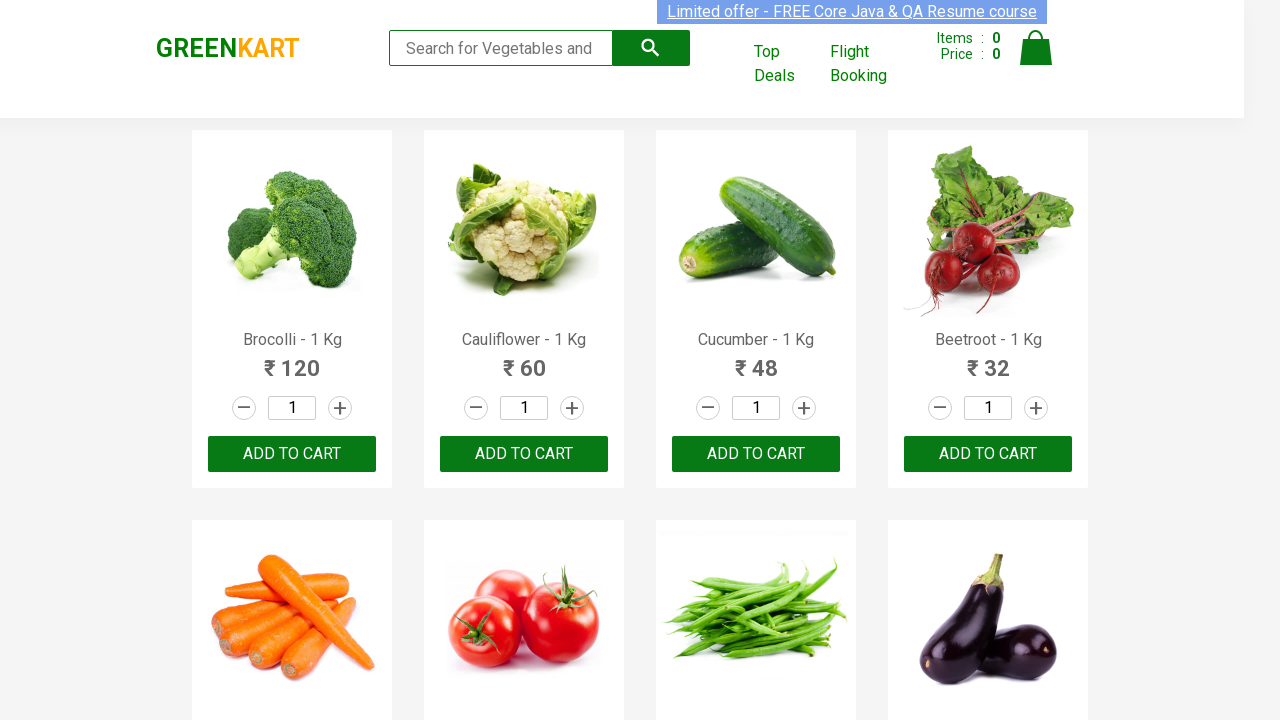

Retrieved all product name elements
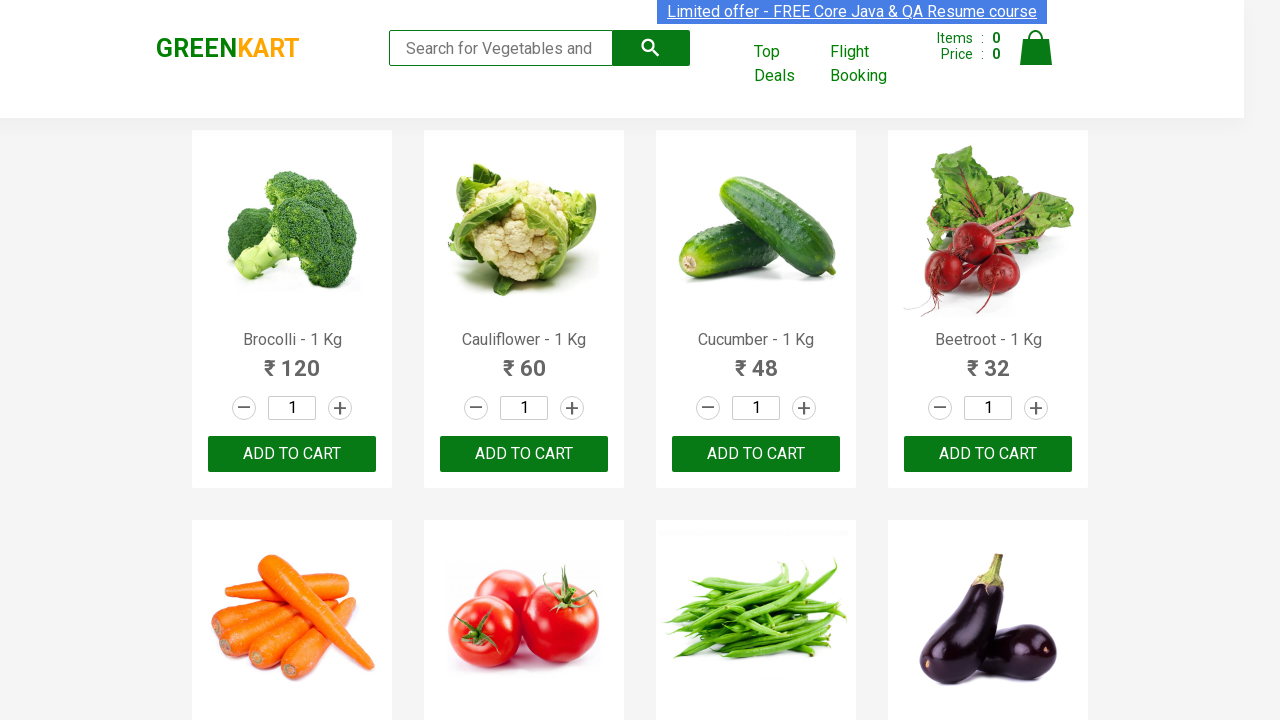

Retrieved all add to cart buttons
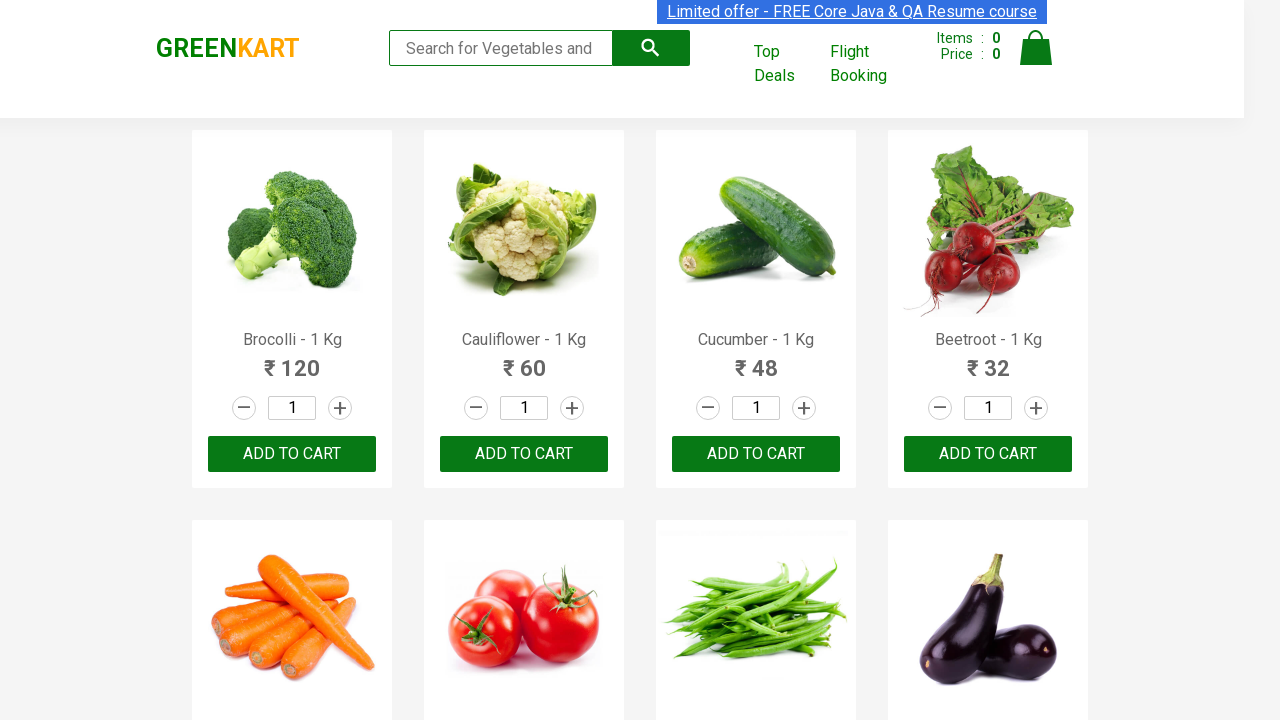

Added Brocolli to cart at (292, 454) on xpath=//div[@class='product-action']/button >> nth=0
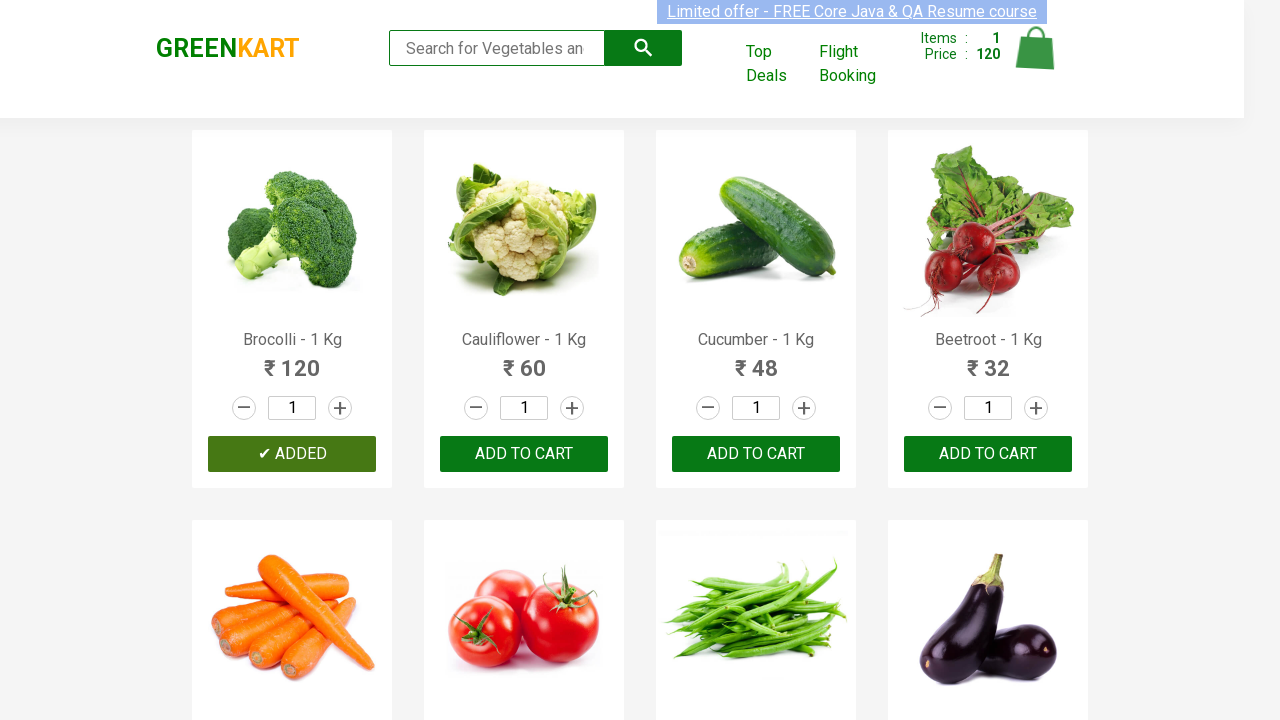

Added Cucumber to cart at (756, 454) on xpath=//div[@class='product-action']/button >> nth=2
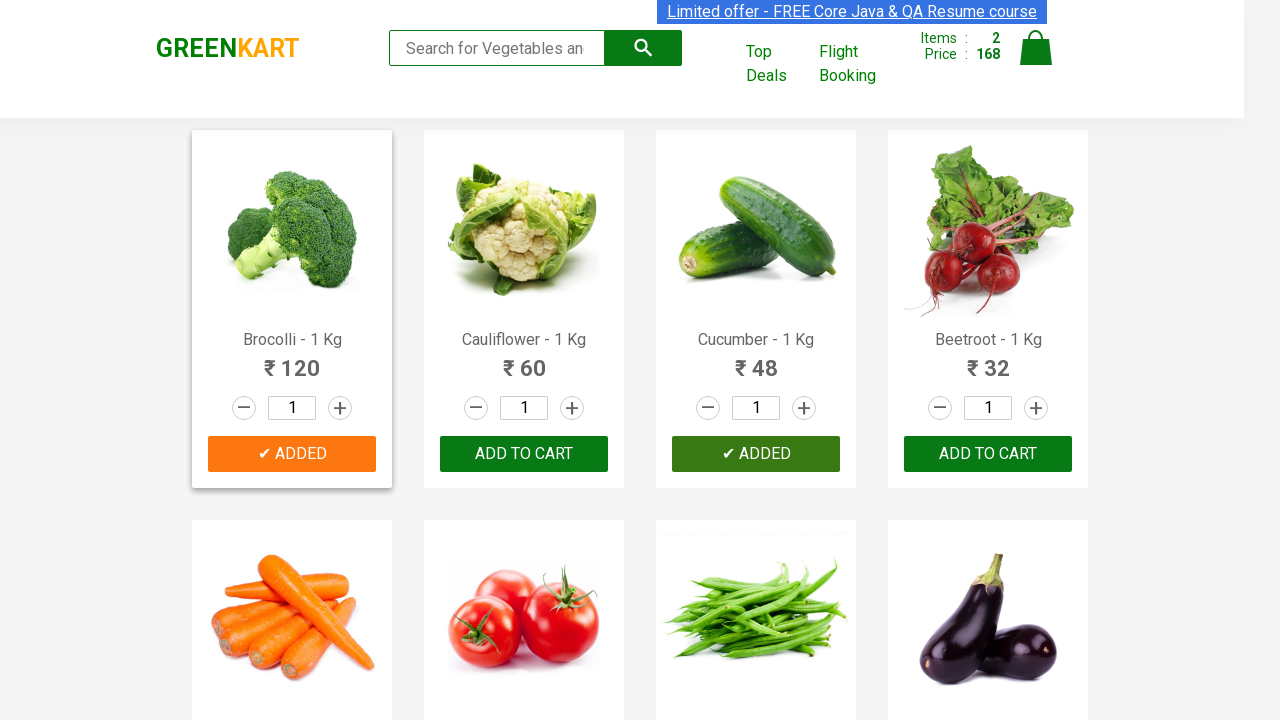

Added Beetroot to cart at (988, 454) on xpath=//div[@class='product-action']/button >> nth=3
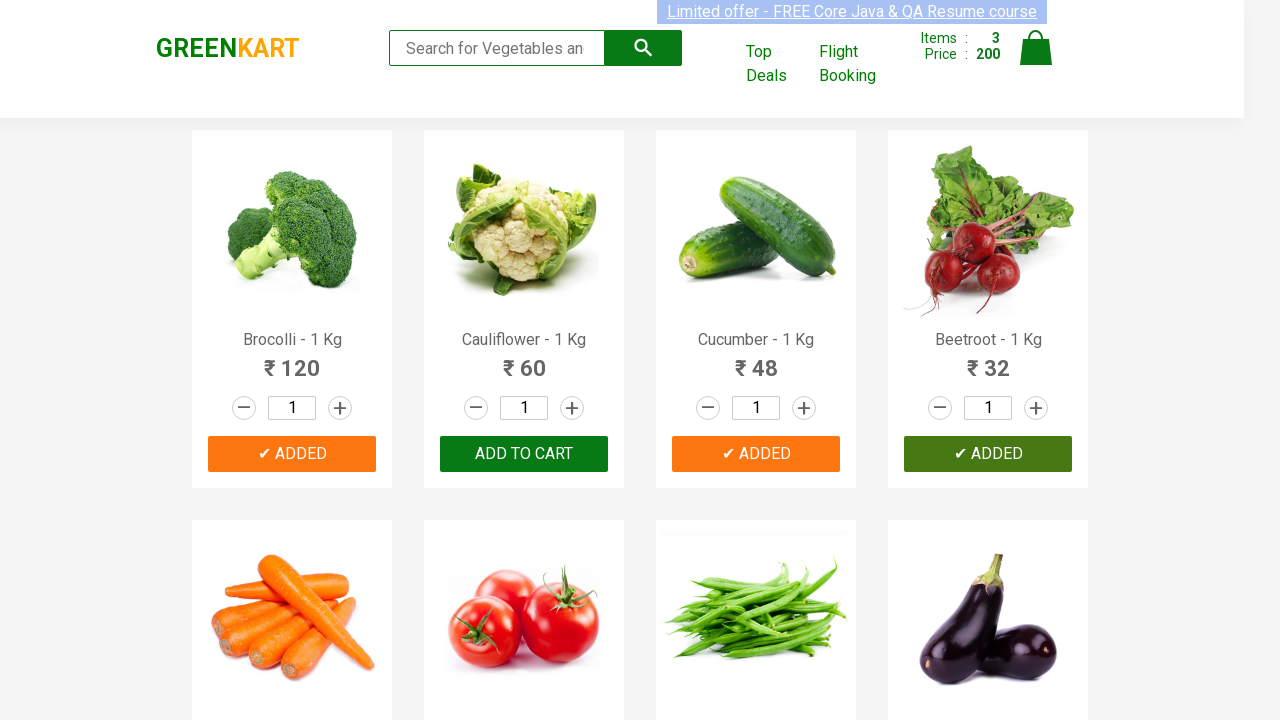

Added Tomato to cart at (524, 360) on xpath=//div[@class='product-action']/button >> nth=5
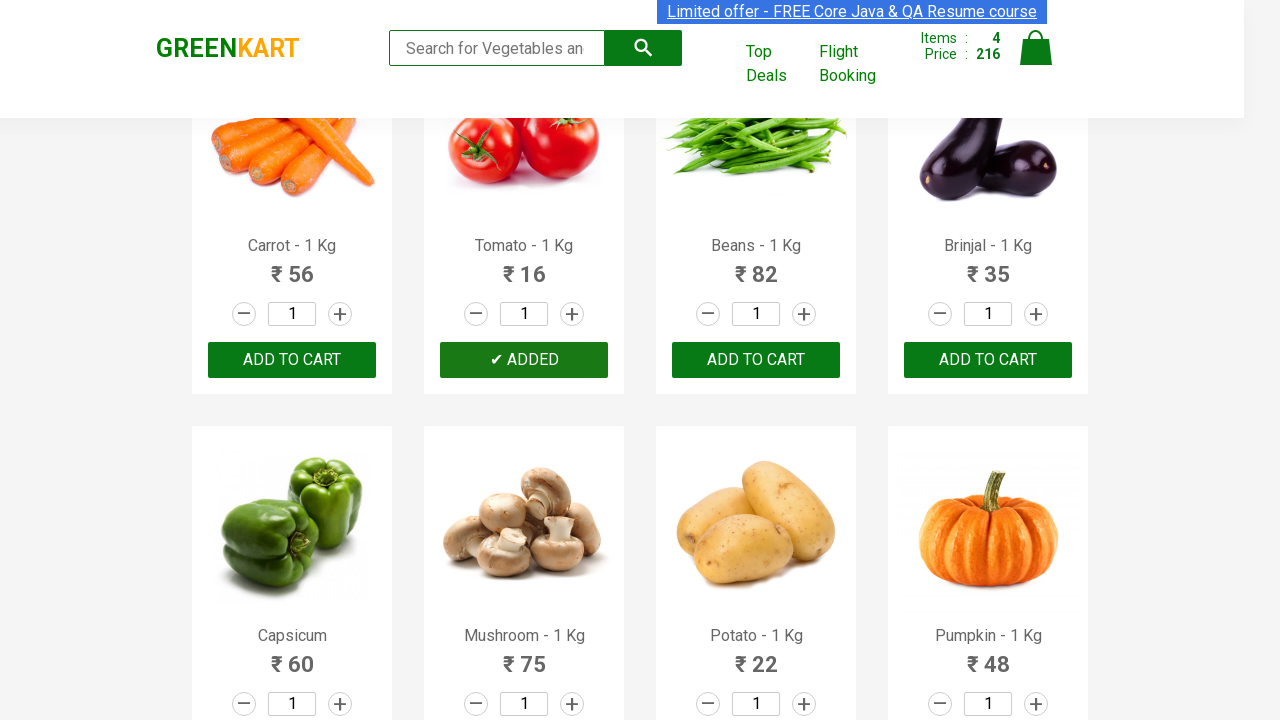

Clicked cart icon to view shopping cart at (1036, 48) on img[alt='Cart']
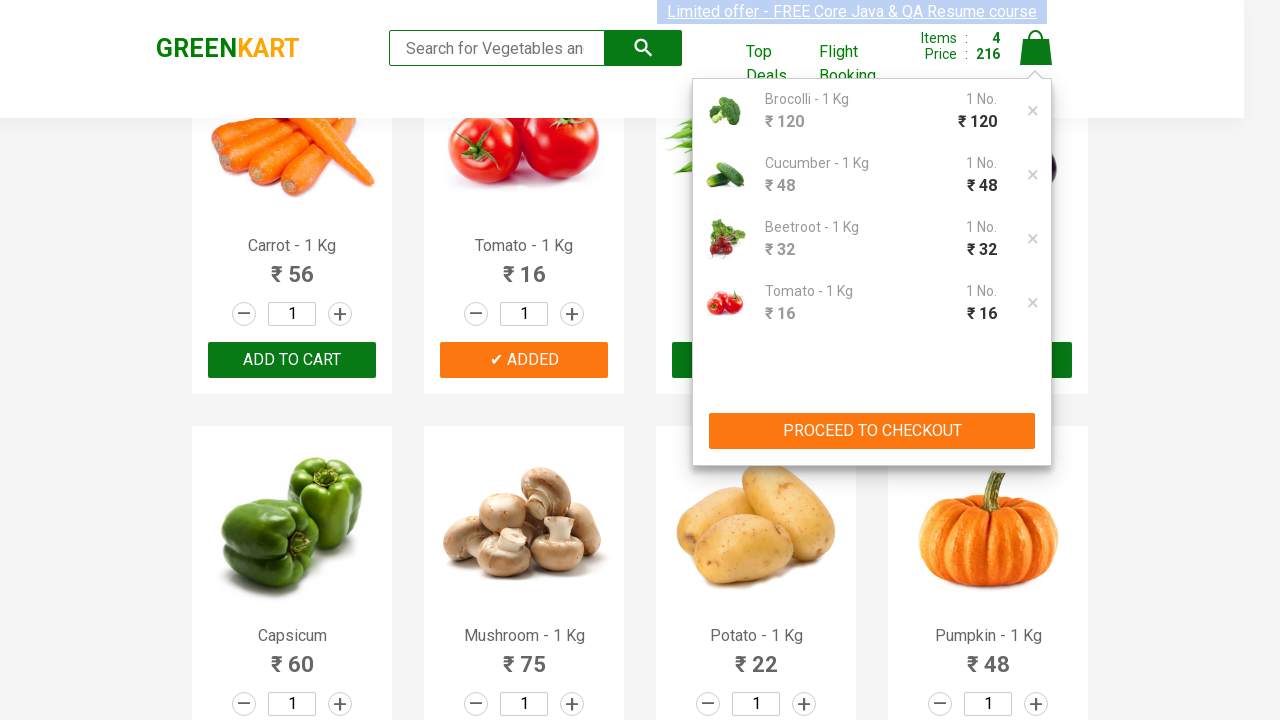

Clicked PROCEED TO CHECKOUT button at (872, 431) on xpath=//button[contains(text(),'PROCEED TO CHECKOUT')]
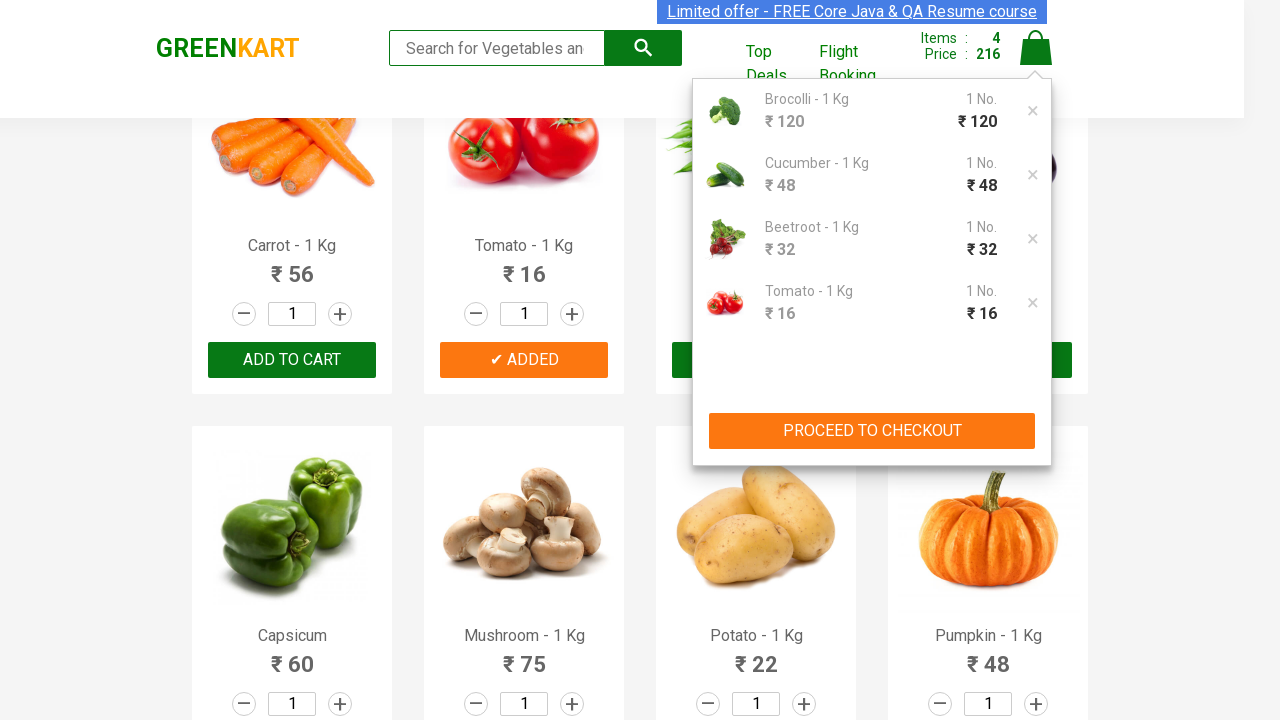

Checkout page loaded with promo code input field
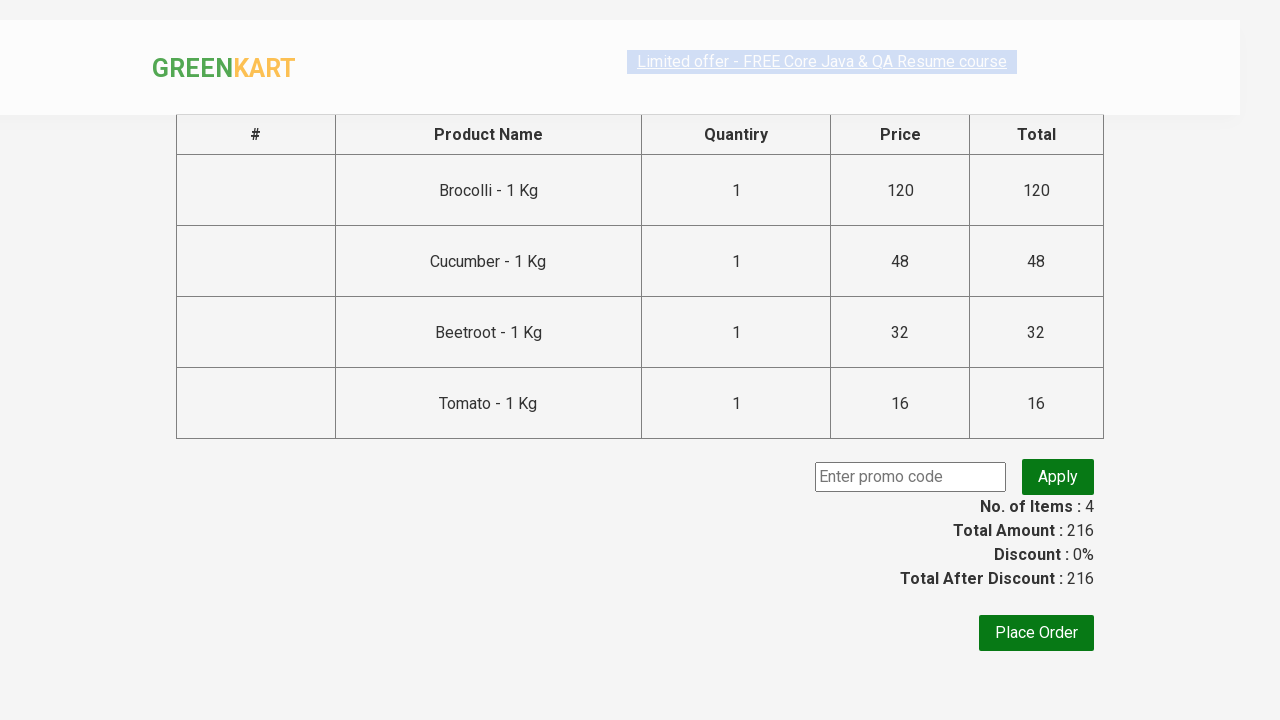

Filled promo code field with 'rahulshettyacademy' on input.promoCode
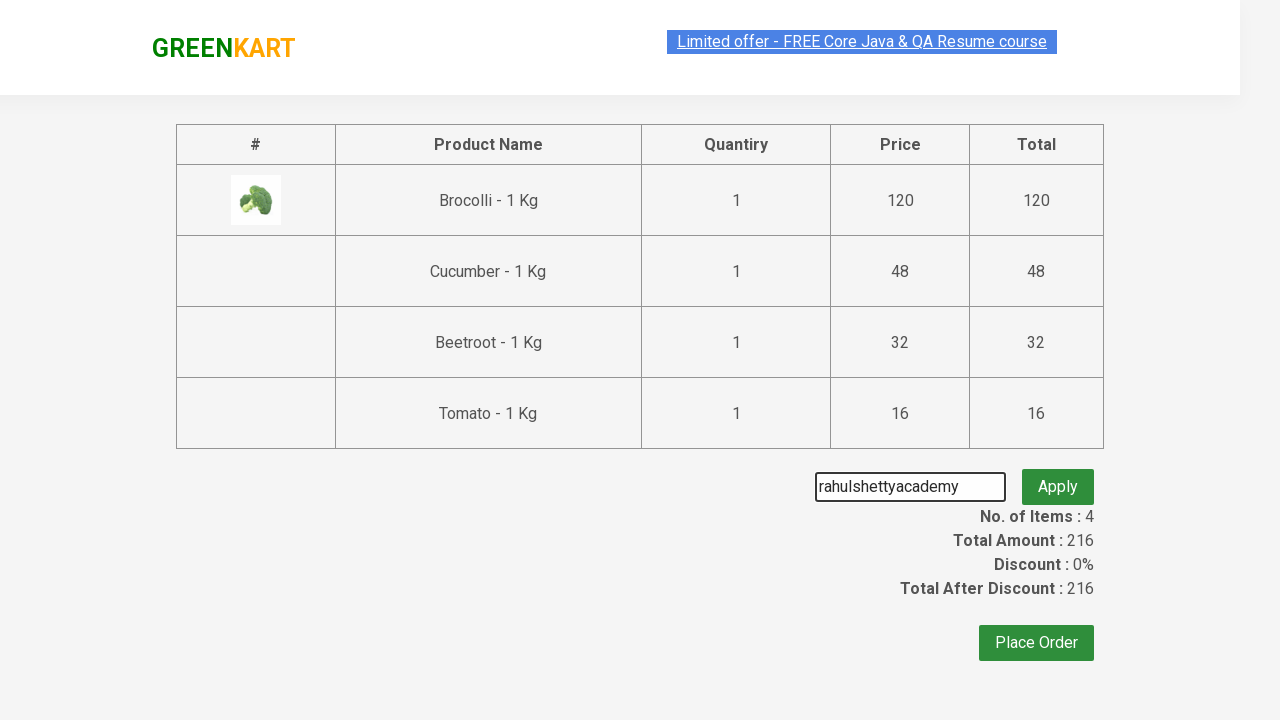

Clicked apply promo code button at (1058, 477) on button.promoBtn
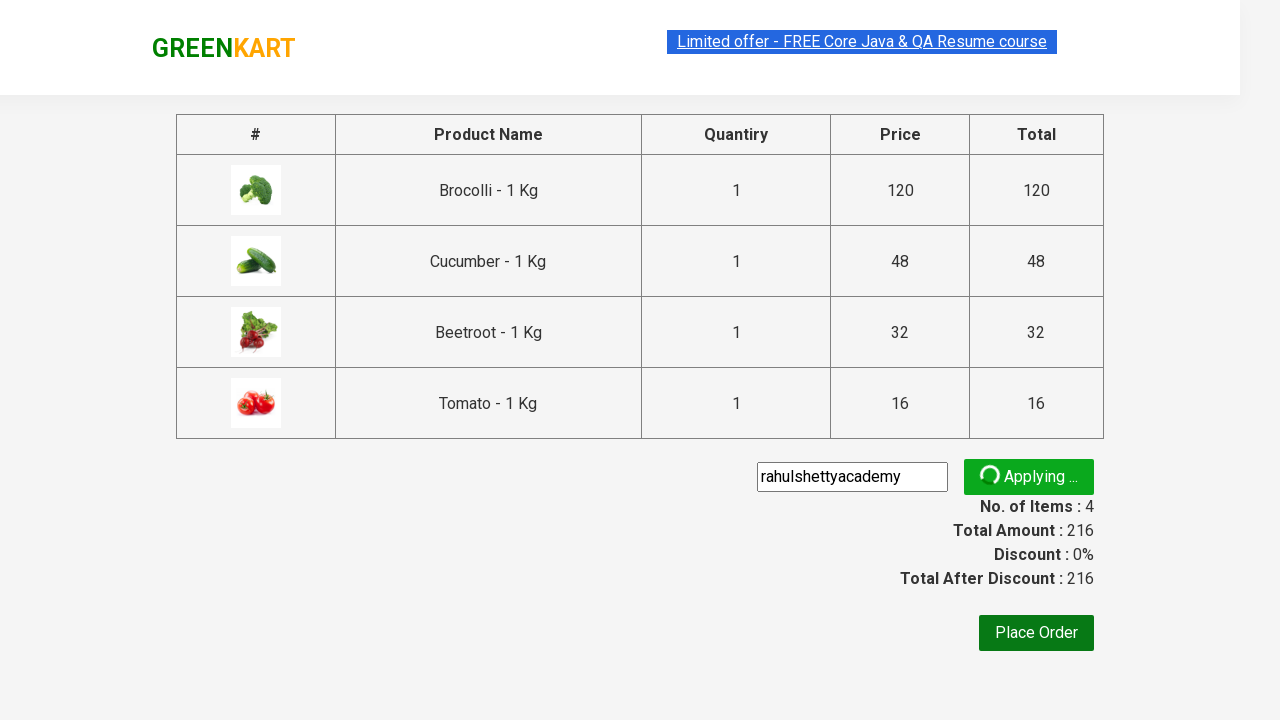

Promo code successfully applied
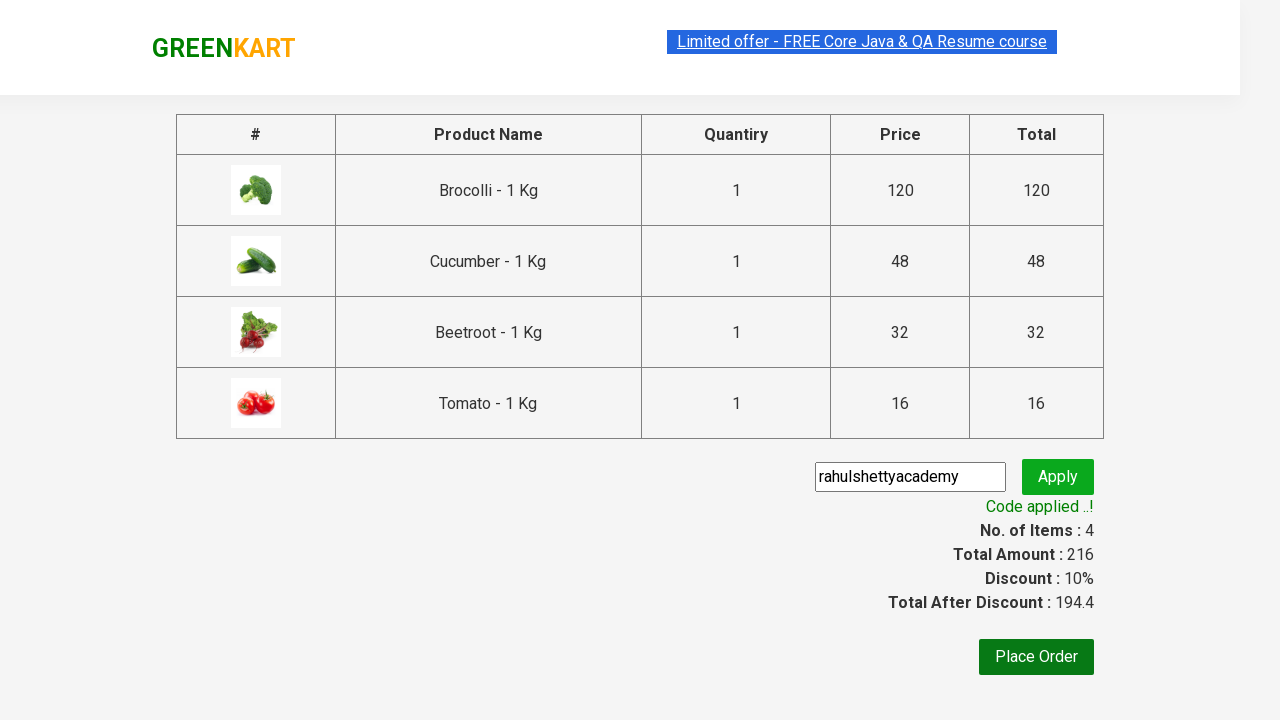

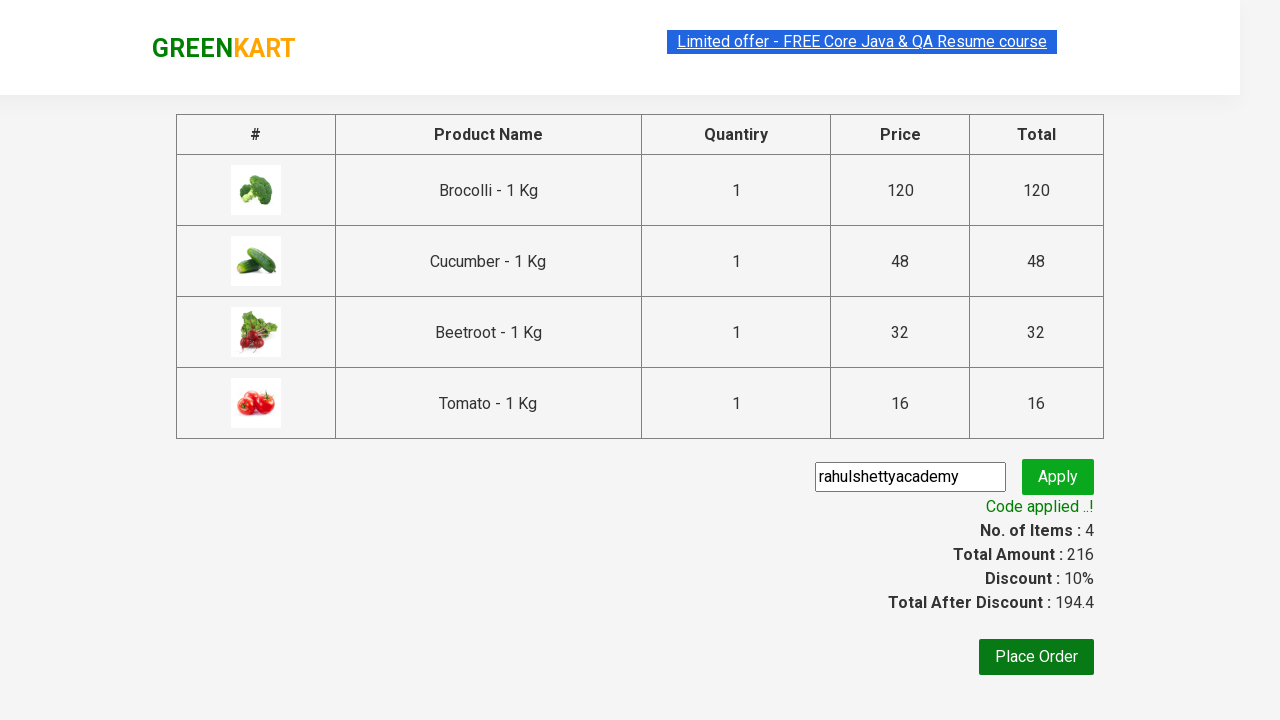